Tests browser back button navigation between filter views

Starting URL: https://demo.playwright.dev/todomvc

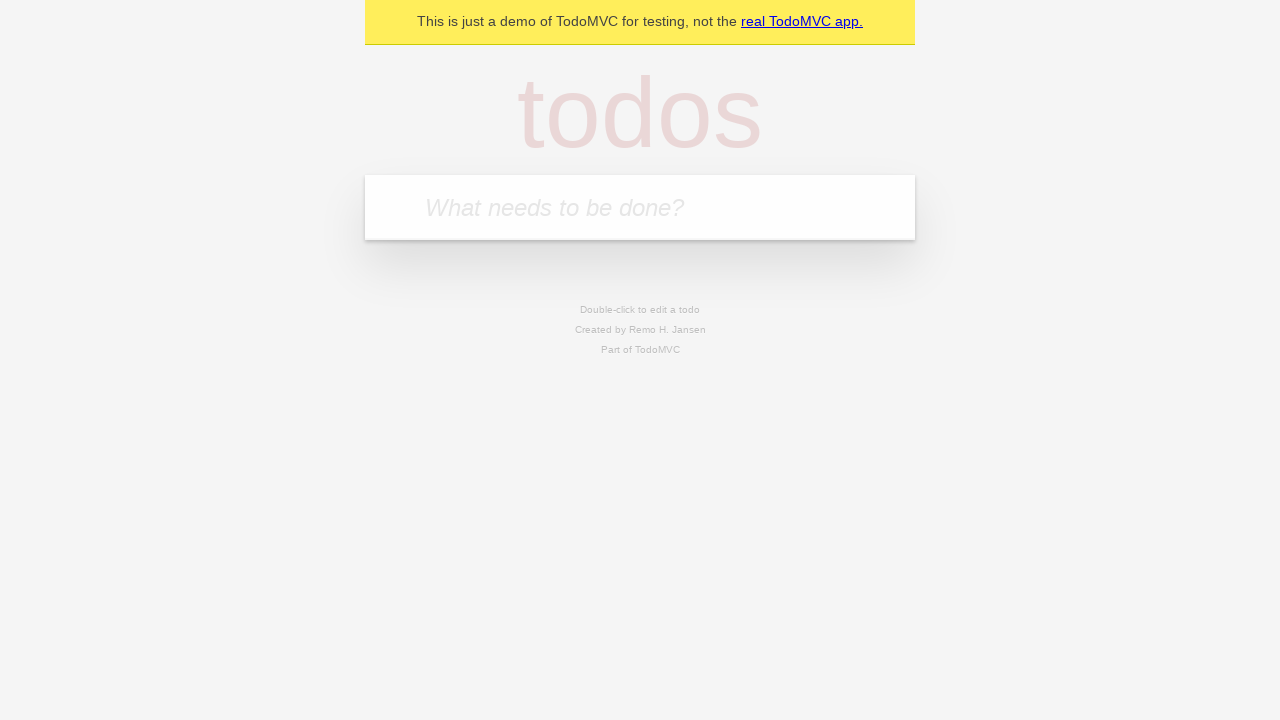

Filled todo input with 'buy some cheese' on internal:attr=[placeholder="What needs to be done?"i]
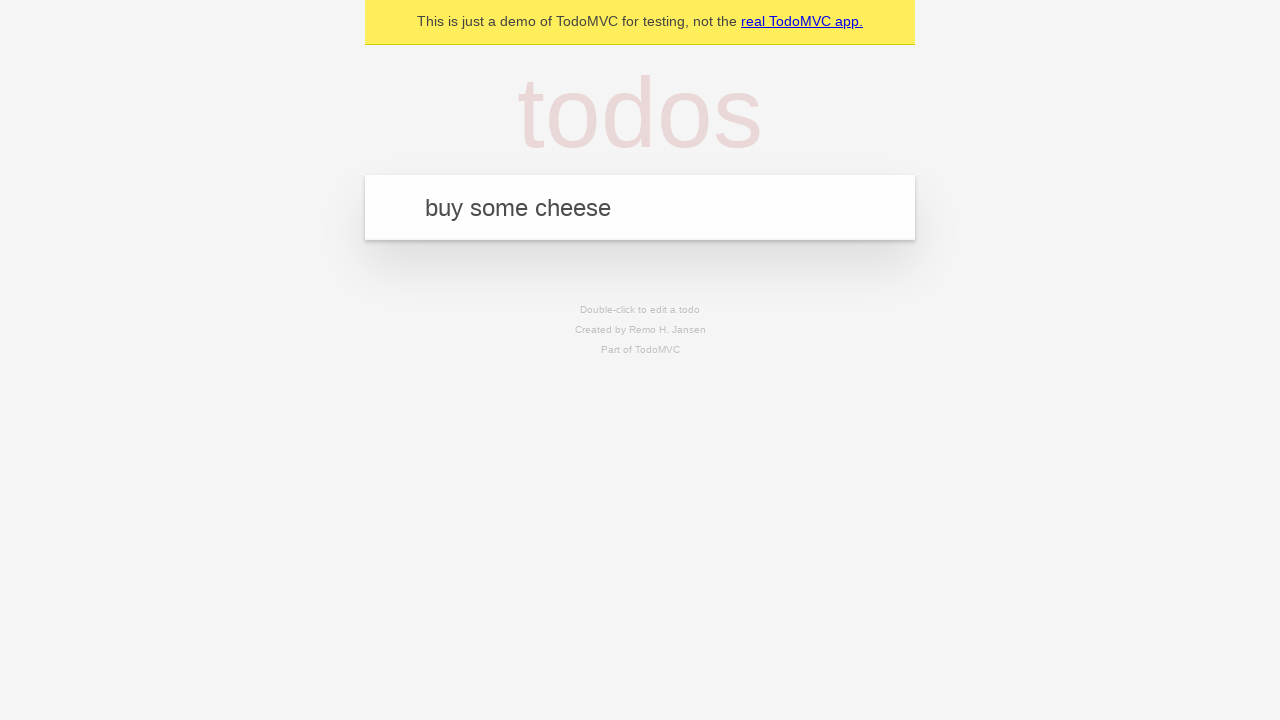

Pressed Enter to add first todo item on internal:attr=[placeholder="What needs to be done?"i]
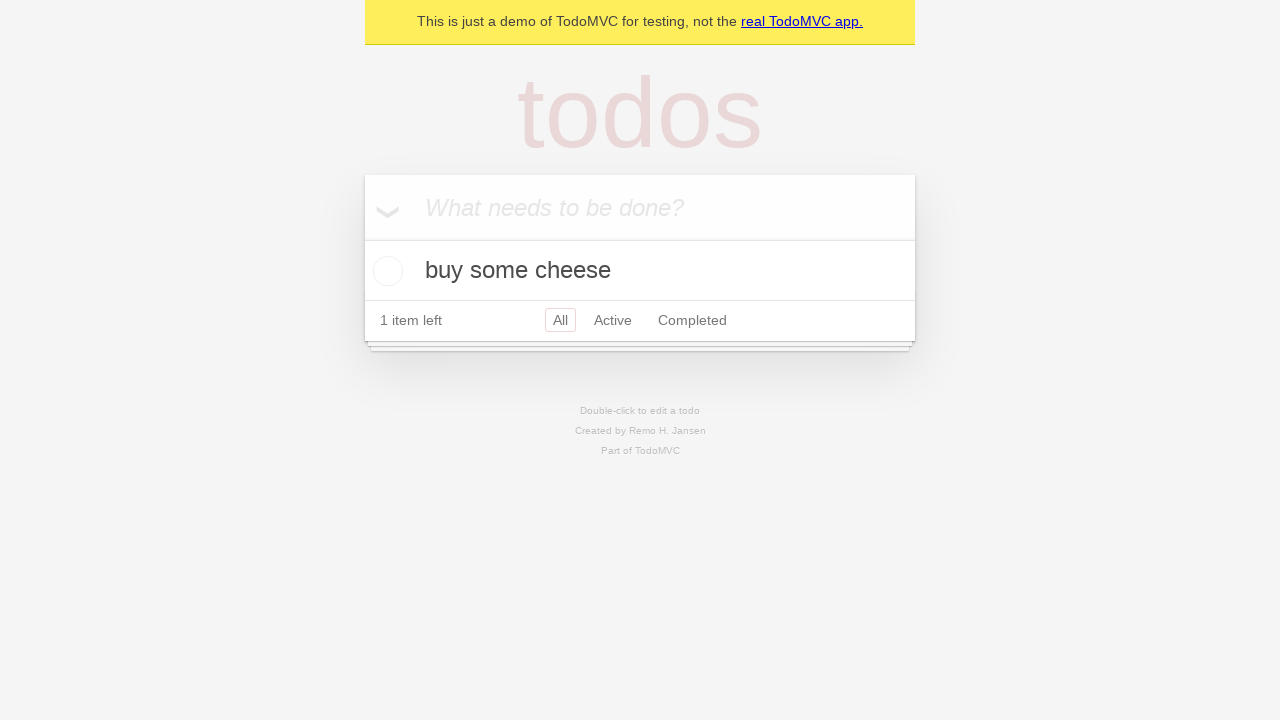

Filled todo input with 'feed the cat' on internal:attr=[placeholder="What needs to be done?"i]
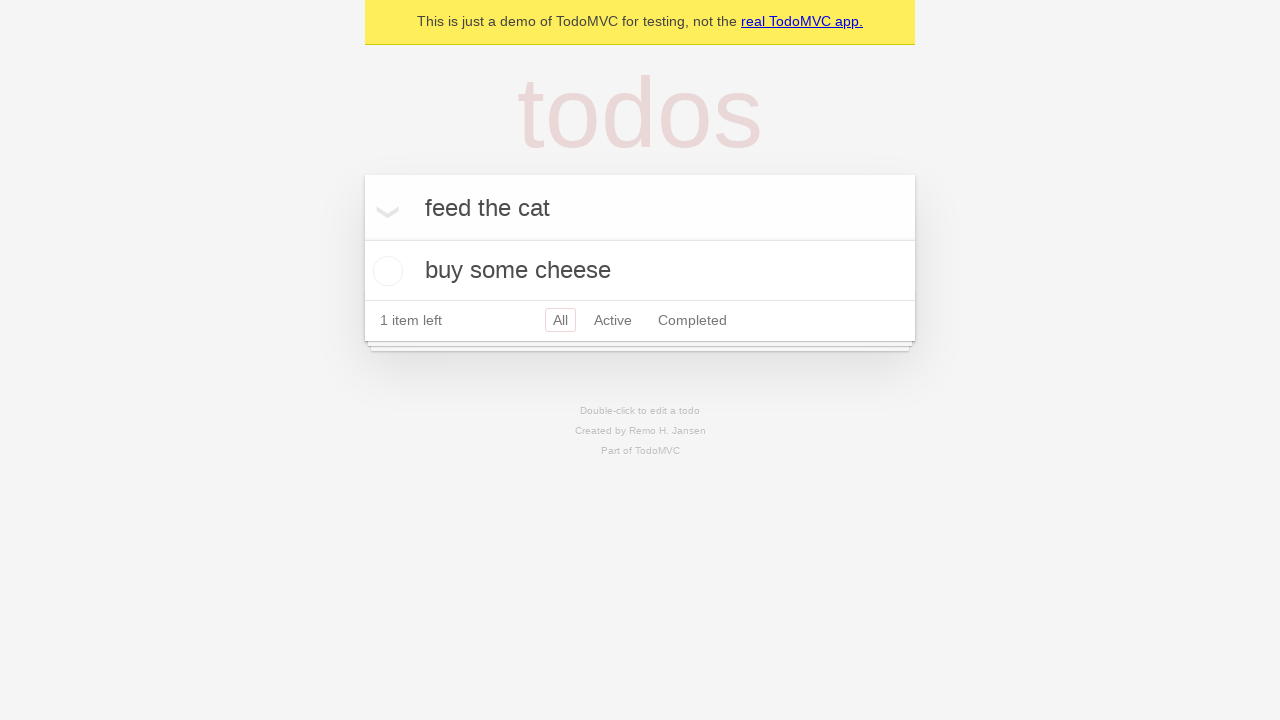

Pressed Enter to add second todo item on internal:attr=[placeholder="What needs to be done?"i]
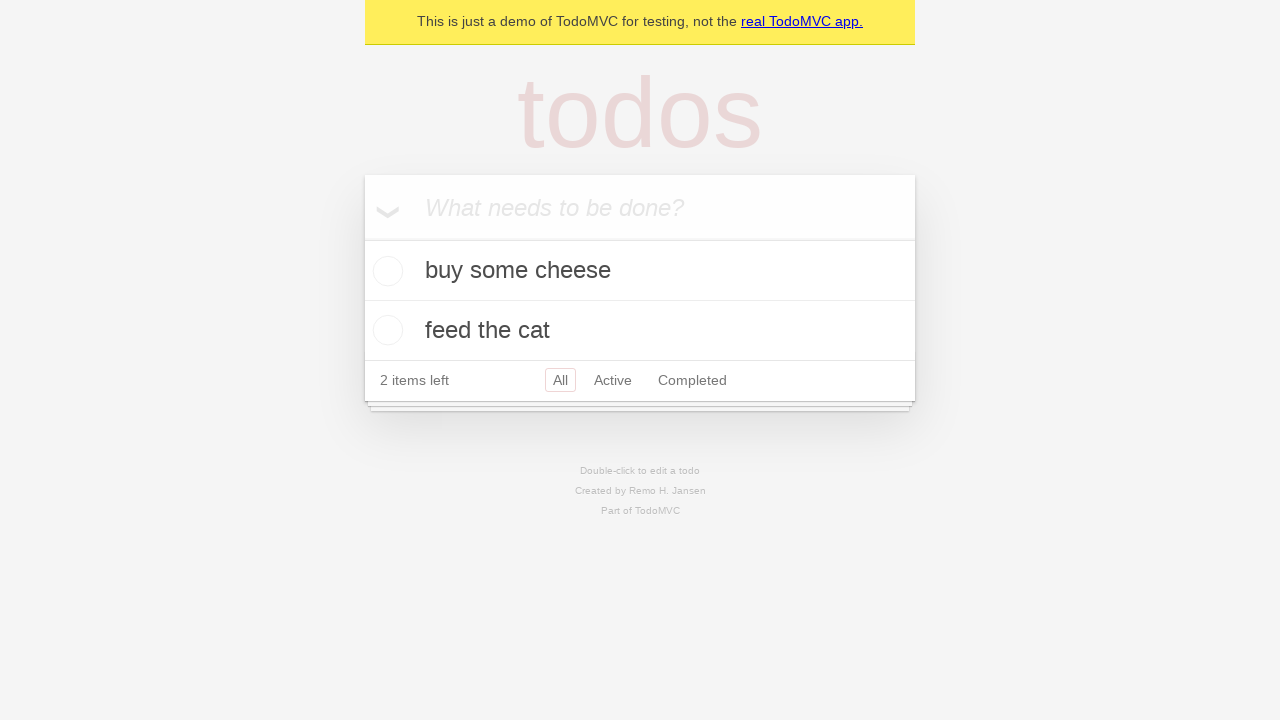

Filled todo input with 'book a doctors appointment' on internal:attr=[placeholder="What needs to be done?"i]
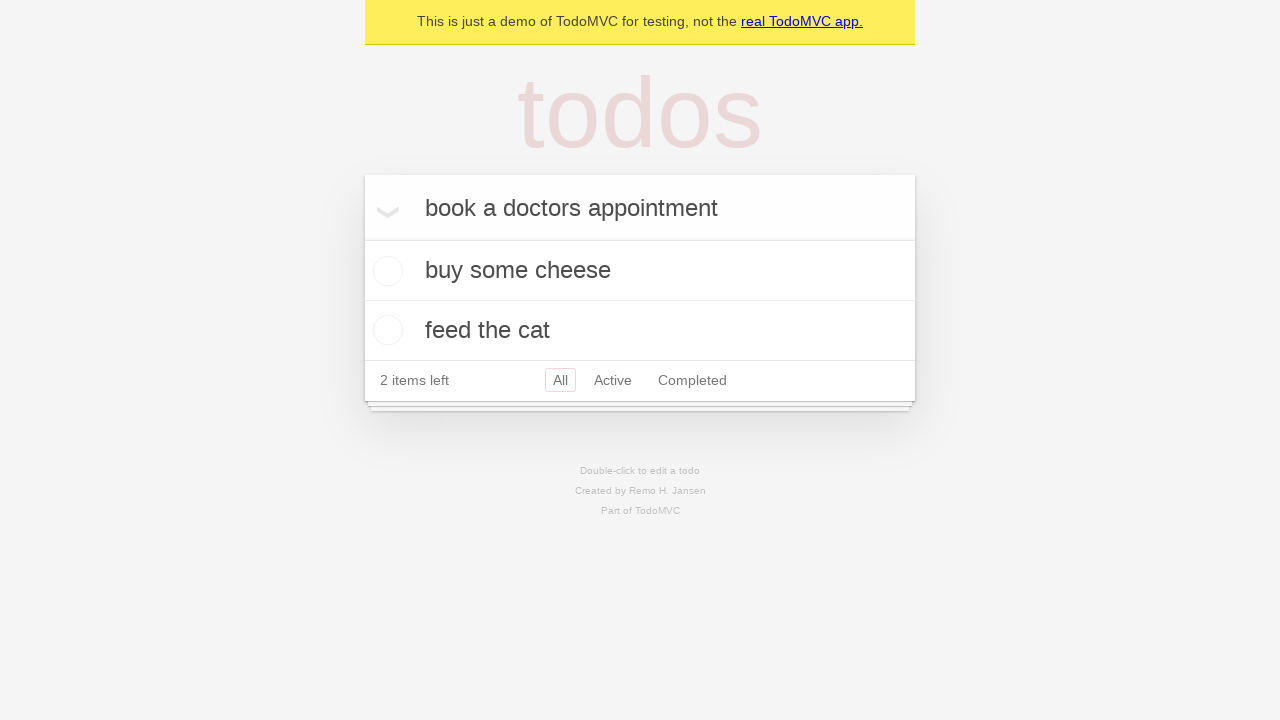

Pressed Enter to add third todo item on internal:attr=[placeholder="What needs to be done?"i]
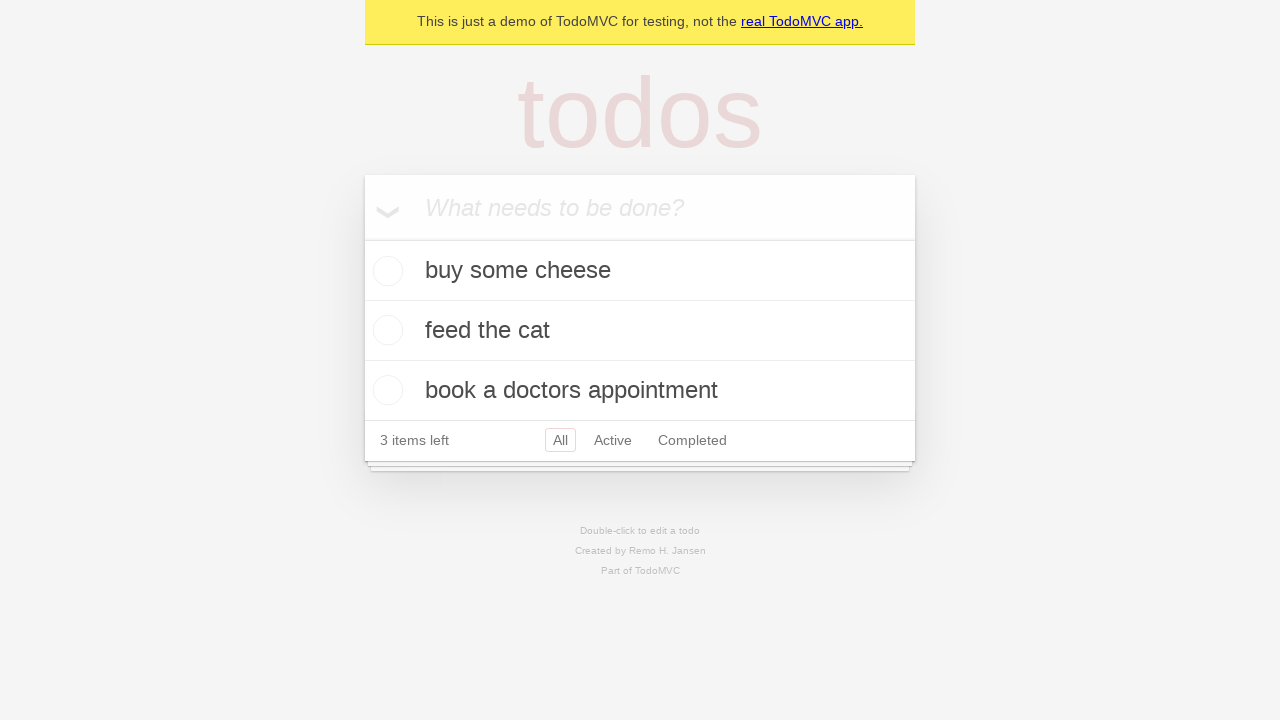

Checked the second todo item at (385, 330) on internal:testid=[data-testid="todo-item"s] >> nth=1 >> internal:role=checkbox
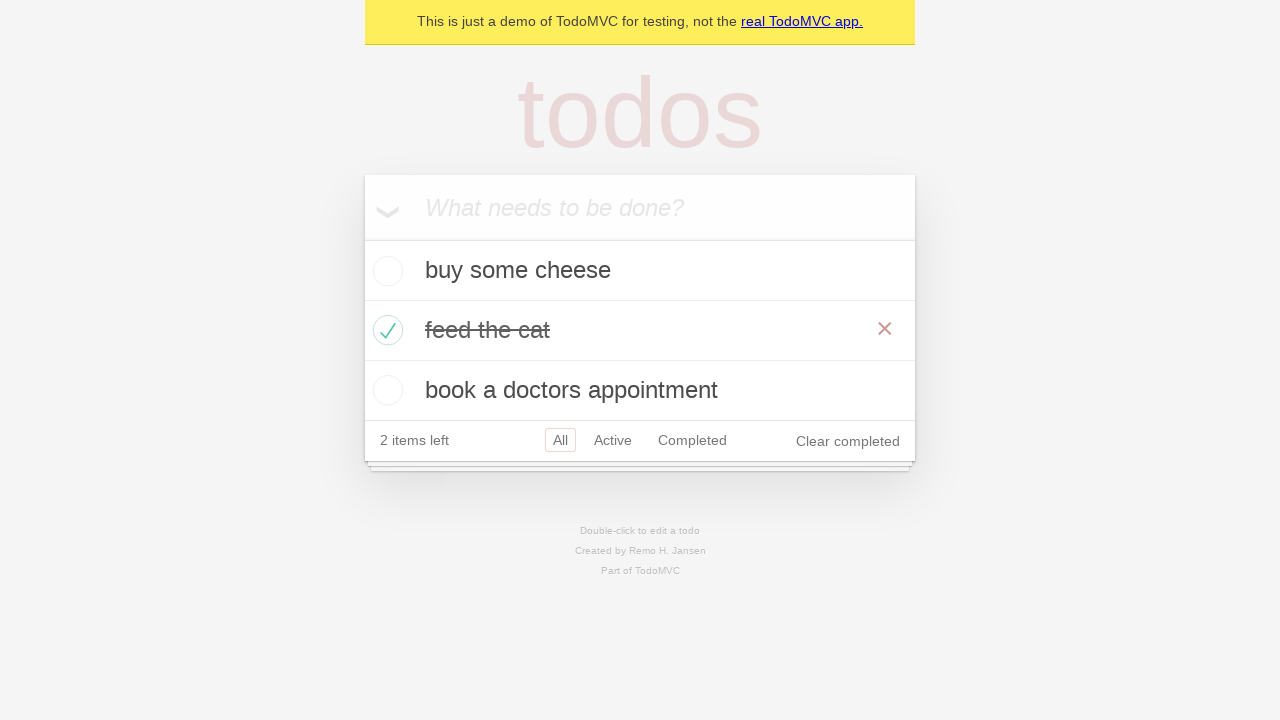

Clicked 'All' filter link at (560, 440) on internal:role=link[name="All"i]
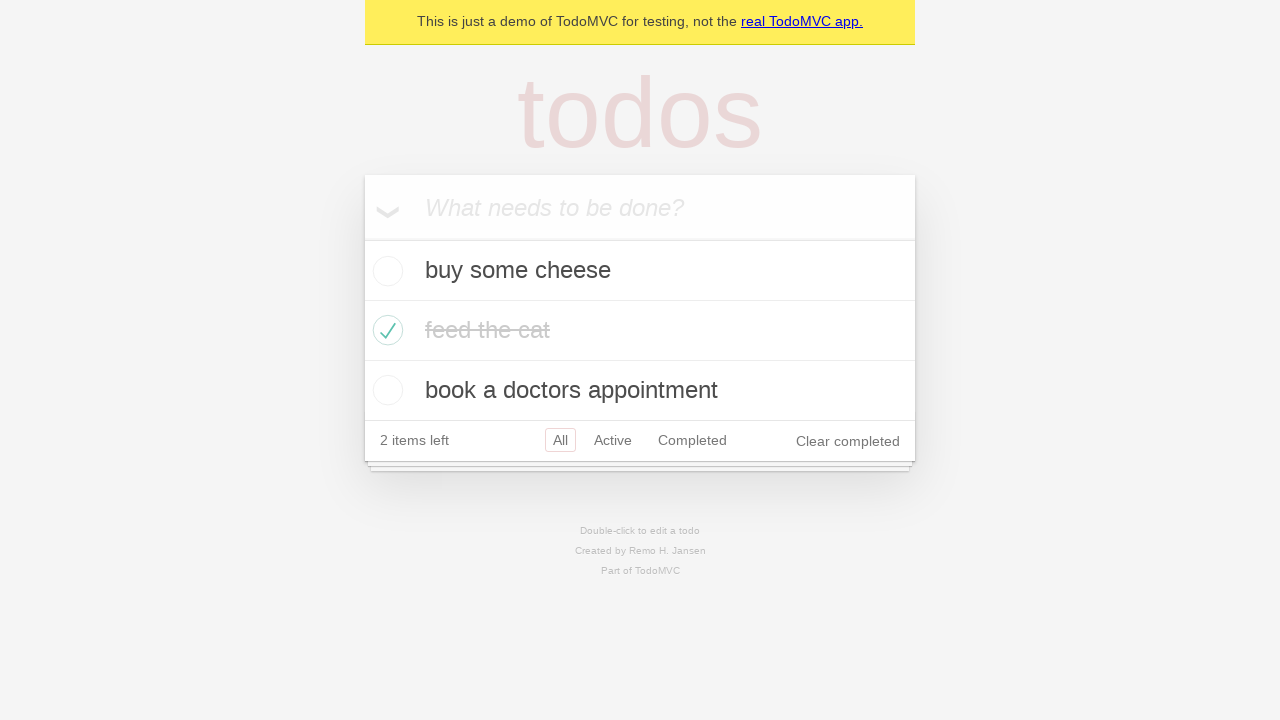

Clicked 'Active' filter link at (613, 440) on internal:role=link[name="Active"i]
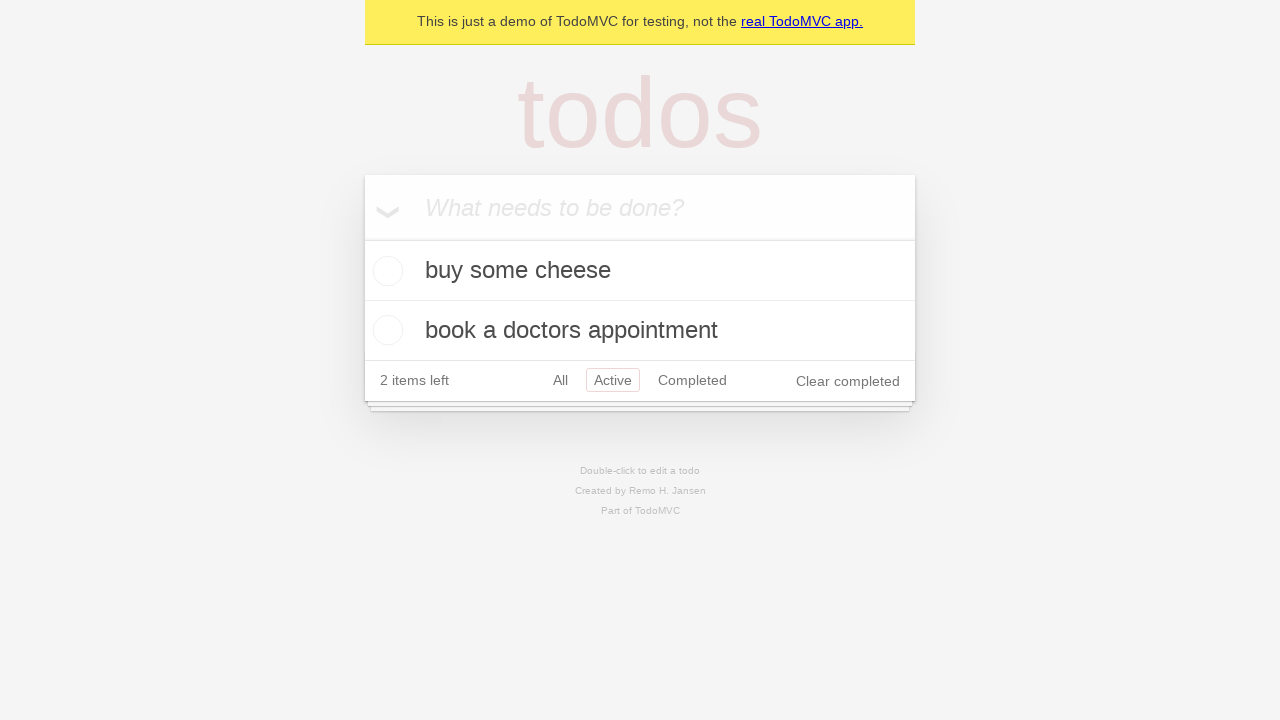

Clicked 'Completed' filter link at (692, 380) on internal:role=link[name="Completed"i]
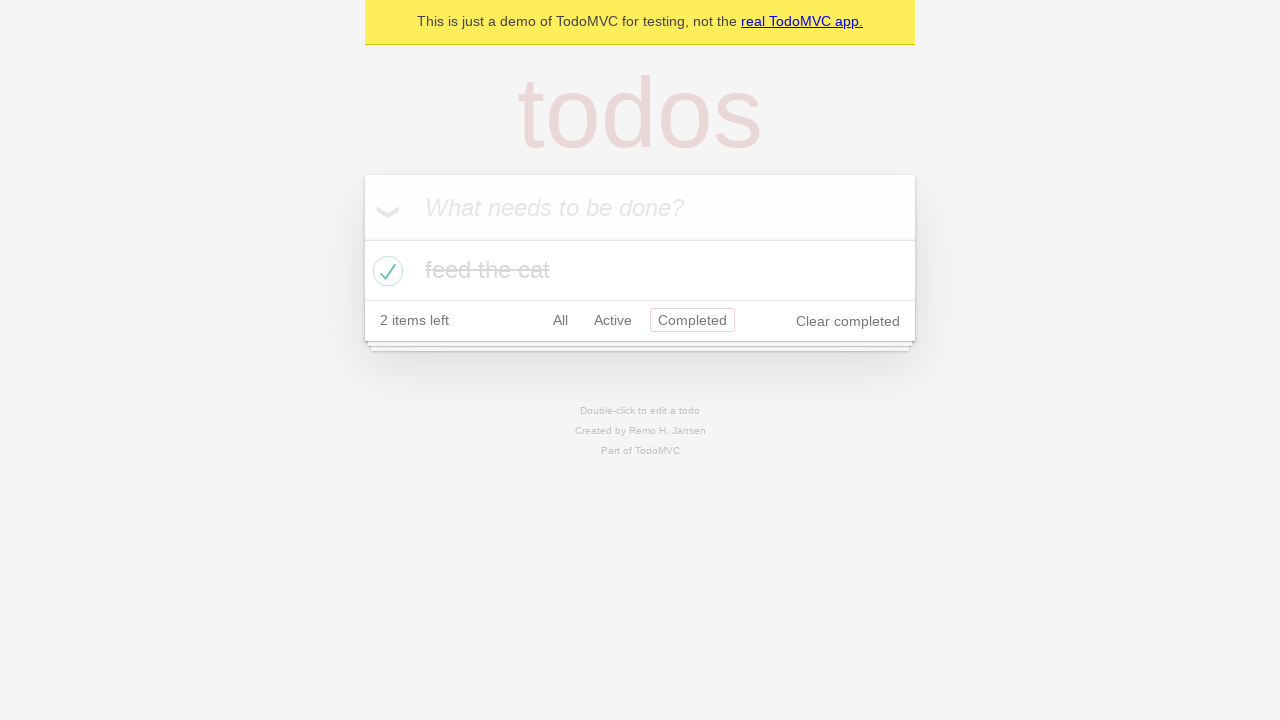

Navigated back from Completed filter to Active filter
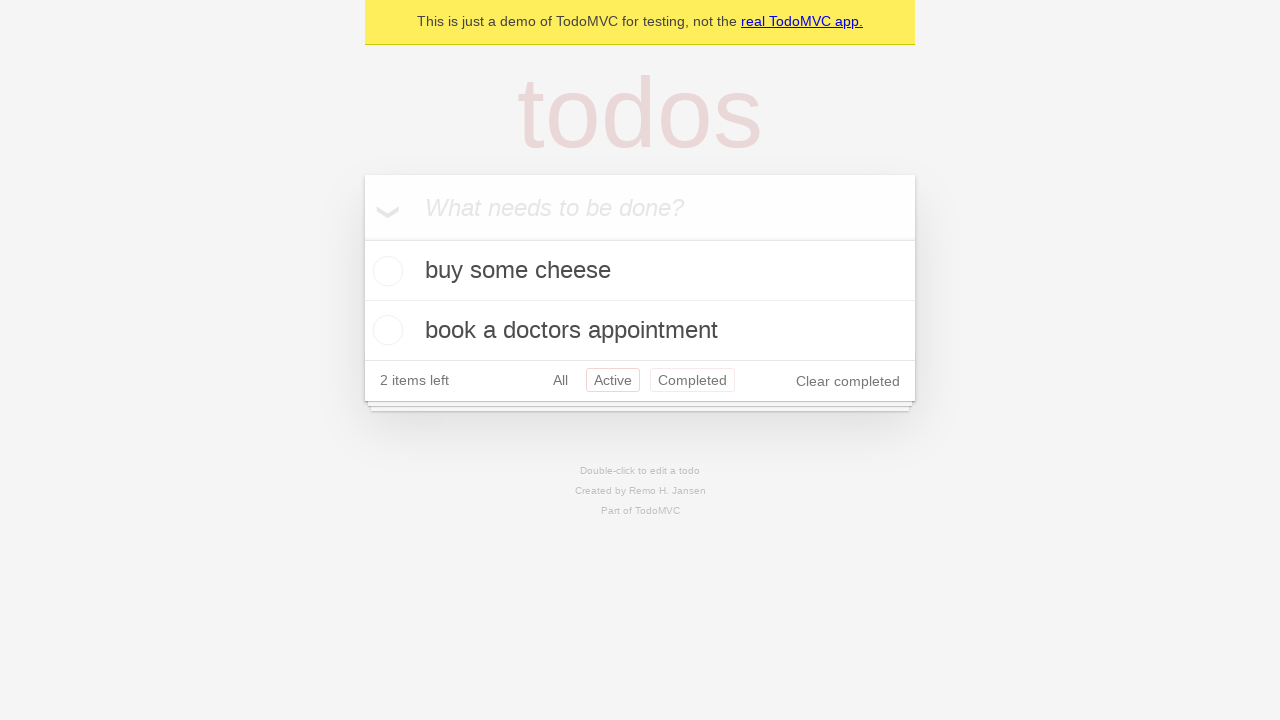

Navigated back from Active filter to All filter
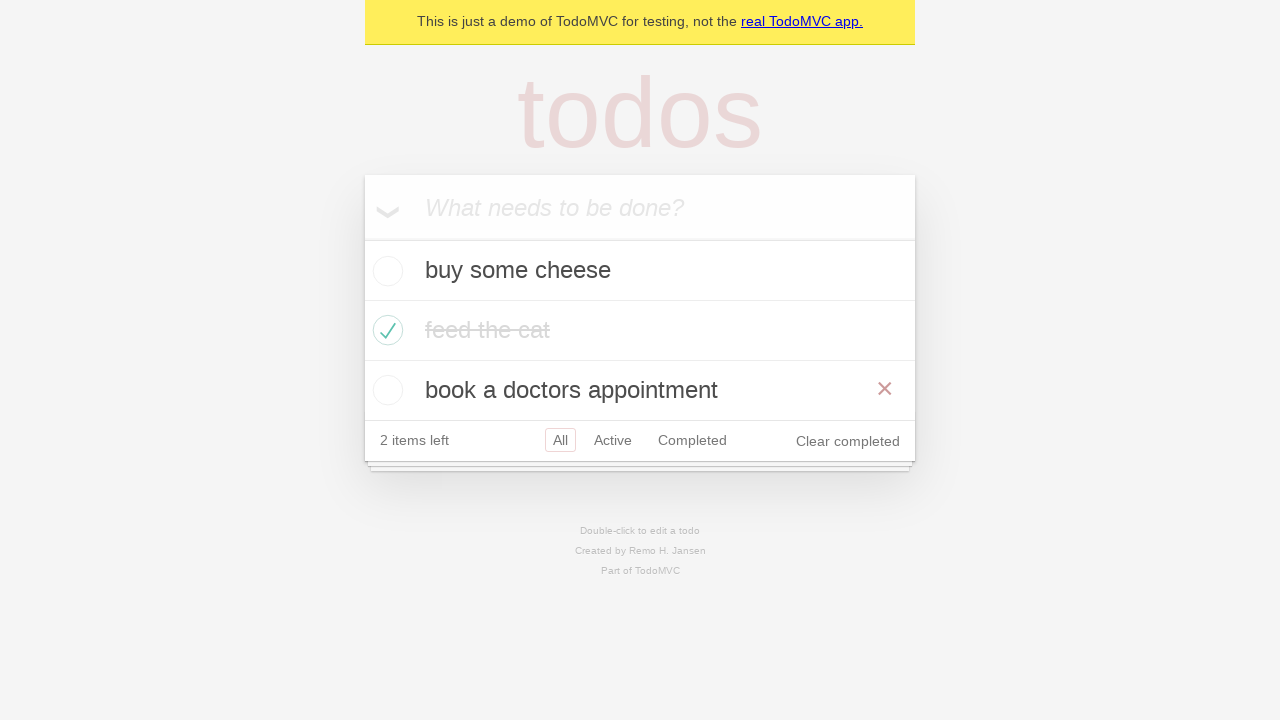

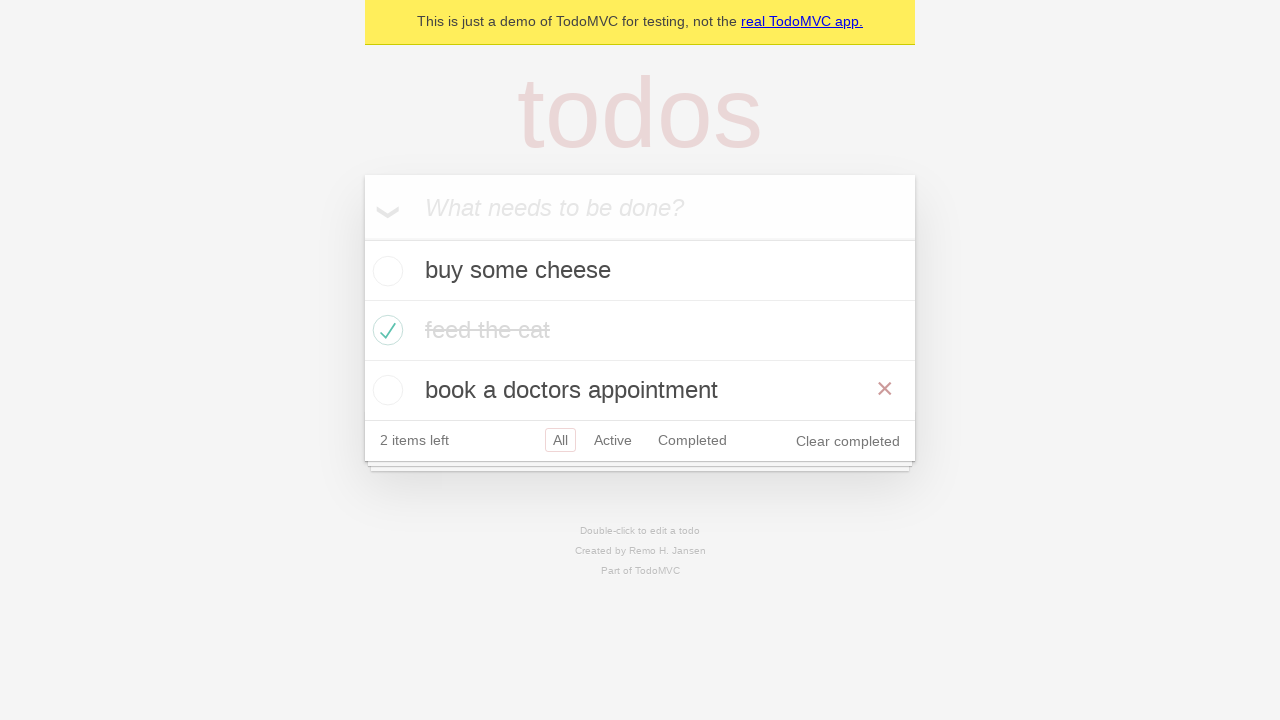